Tests login form validation by entering credentials, clearing both fields, clicking login, and verifying the "Username is required" error message appears

Starting URL: https://www.saucedemo.com/

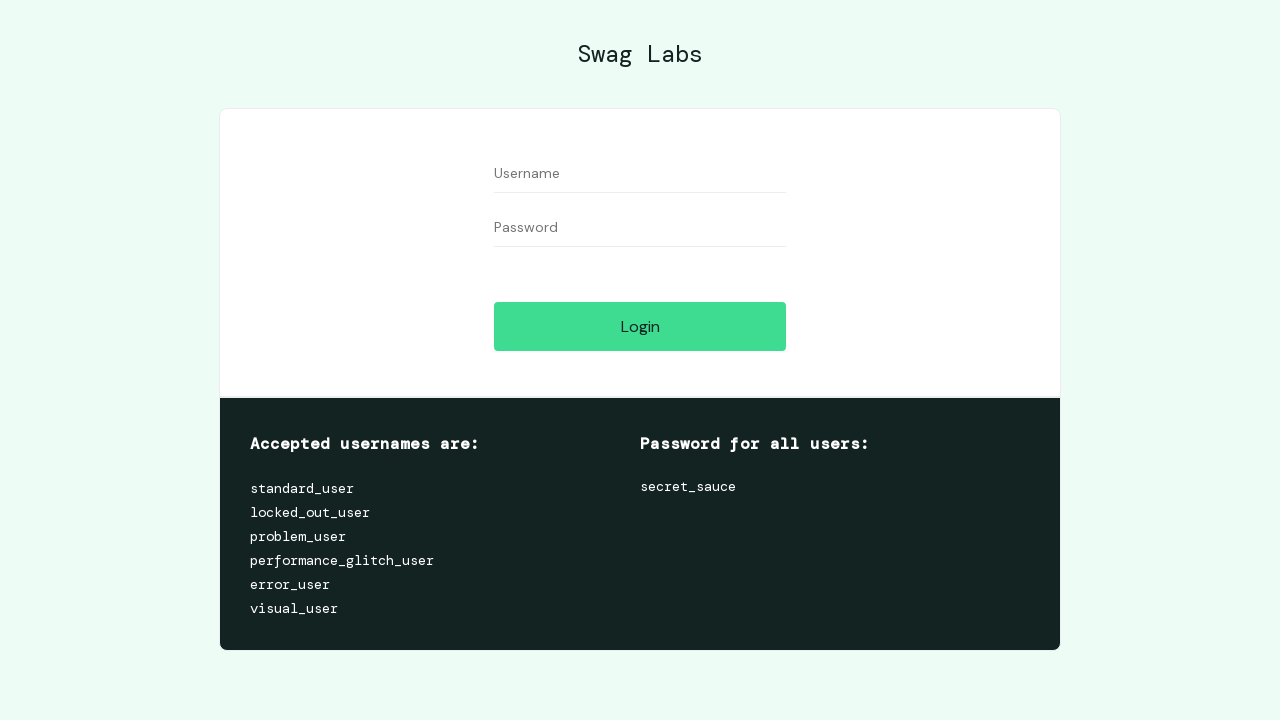

Filled username field with 'someuser' on //input[@id='user-name']
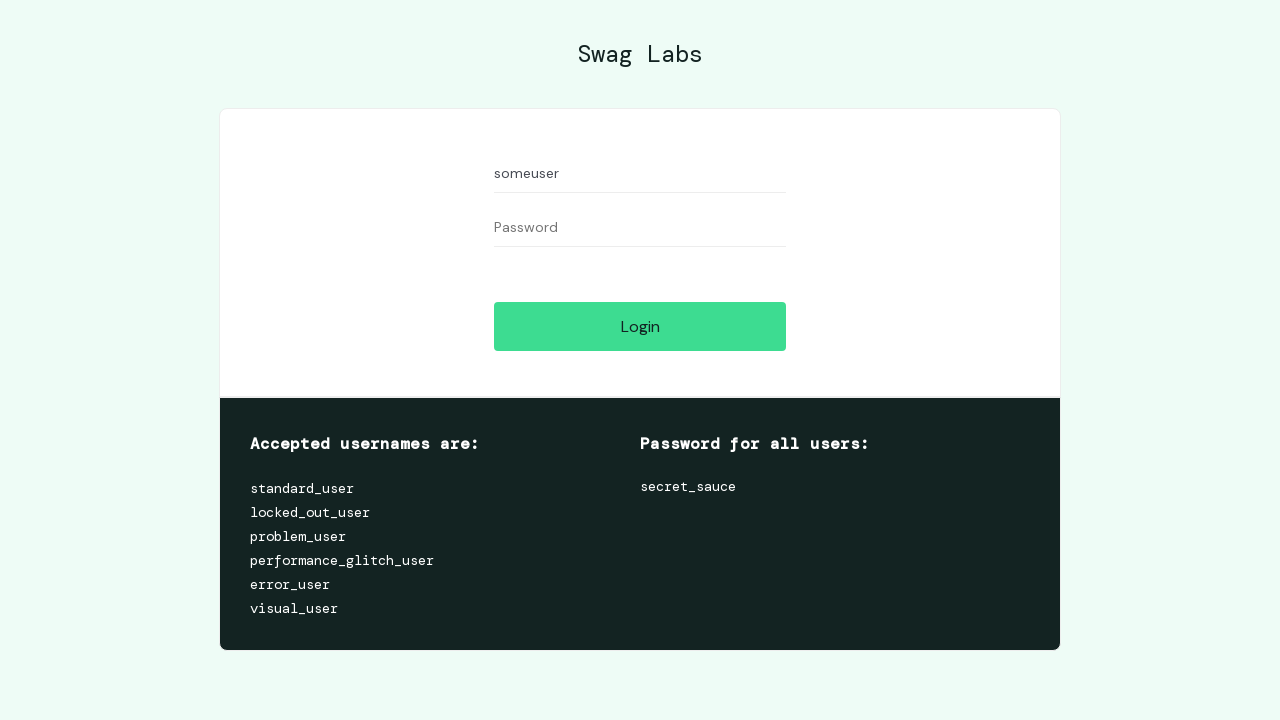

Filled password field with 'somepassword' on //input[@id='password']
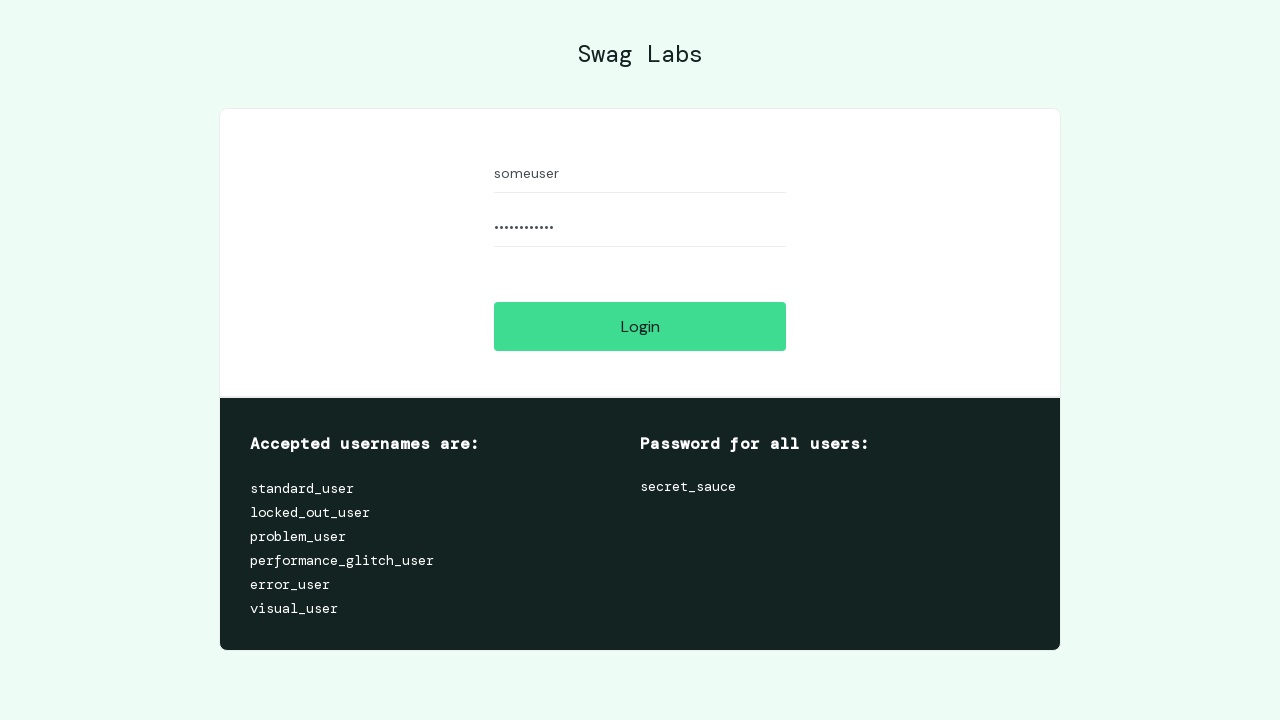

Cleared username field on //input[@id='user-name']
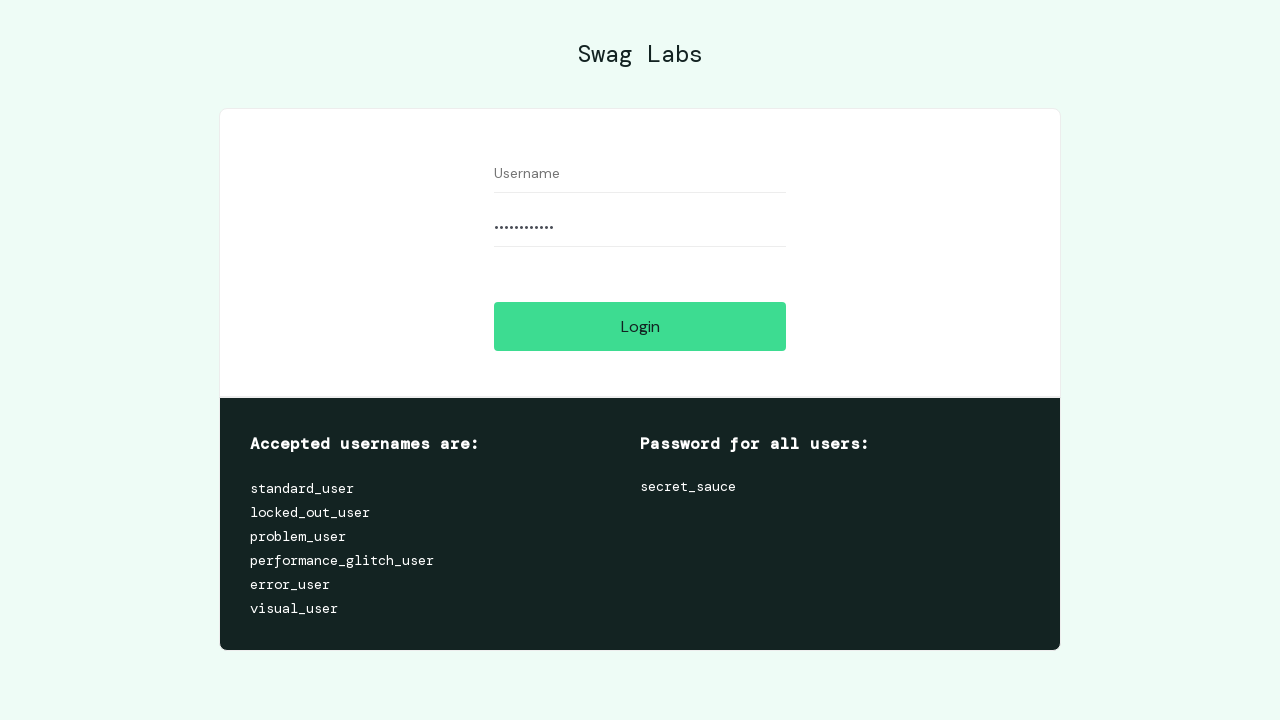

Cleared password field on //input[@id='password']
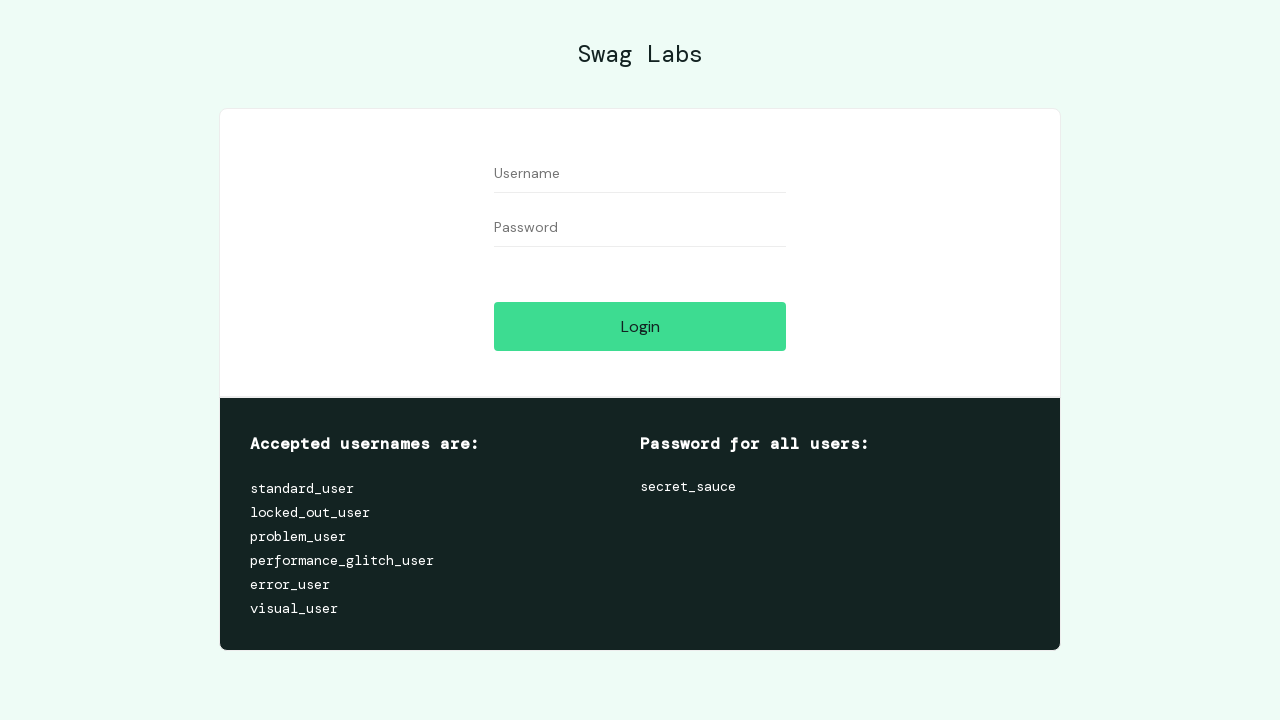

Clicked Login button with empty credentials at (640, 326) on xpath=//input[@id='login-button']
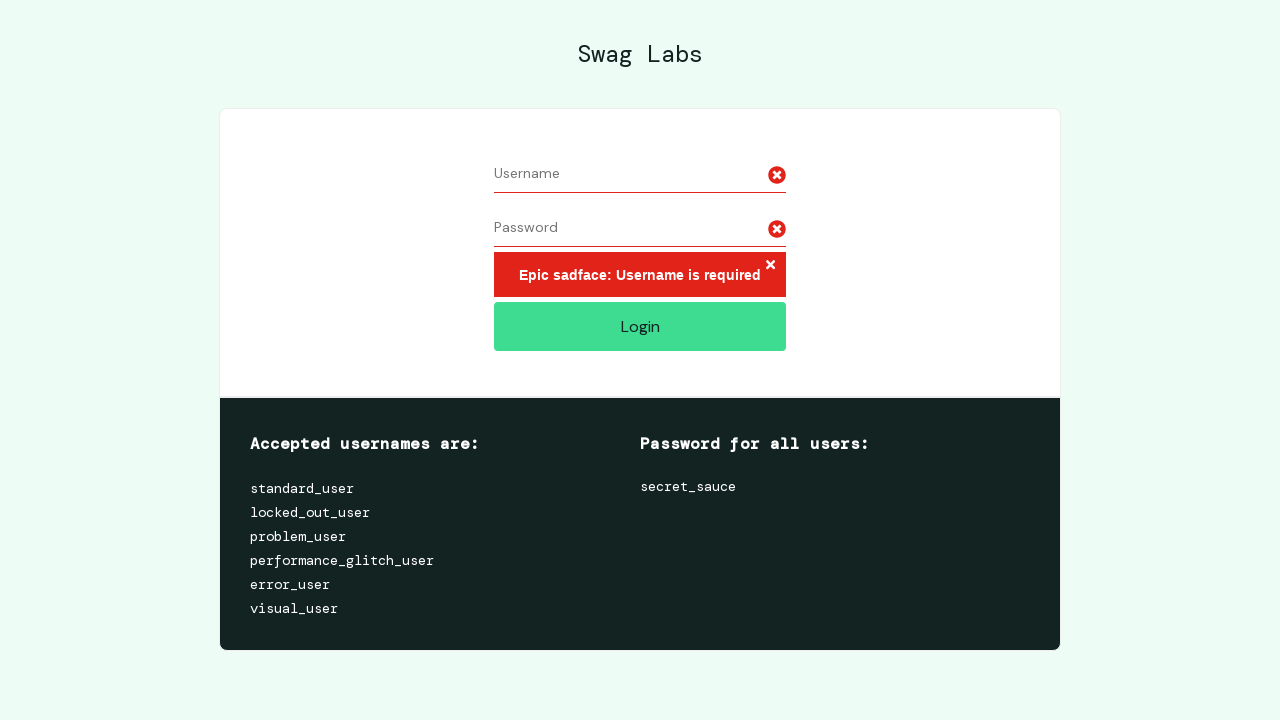

Error message element loaded
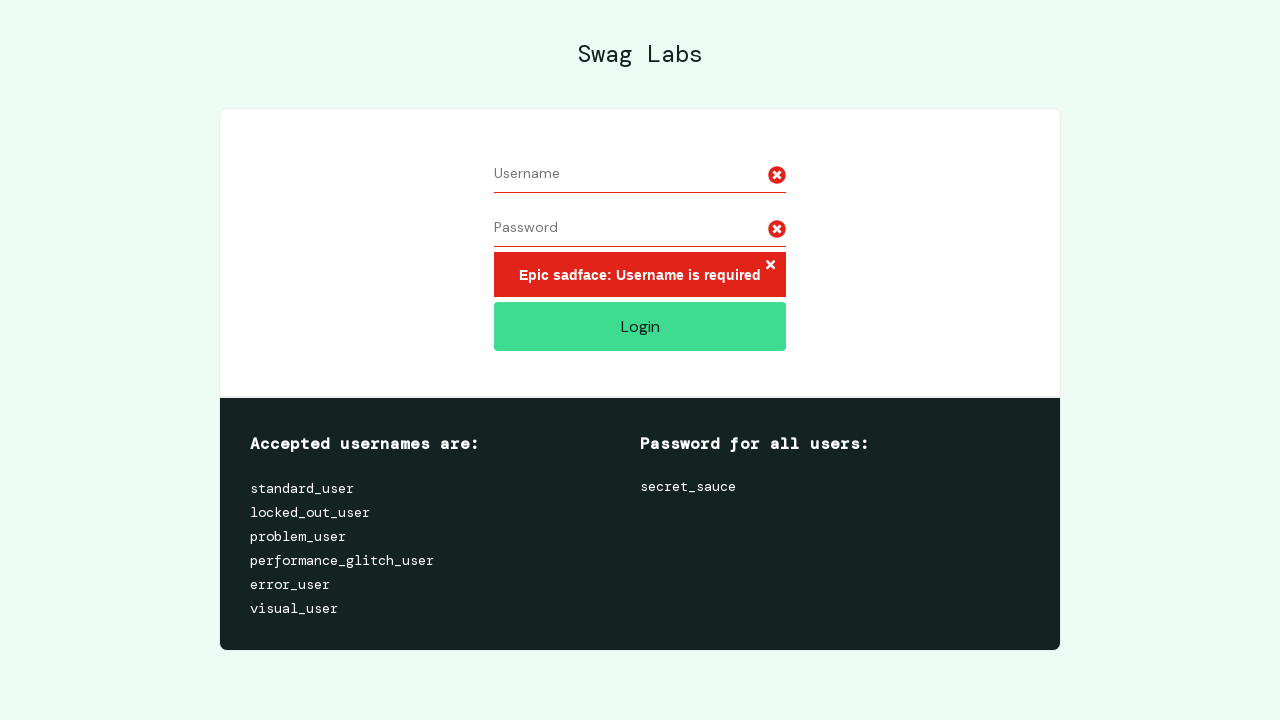

Retrieved error message text: 'Epic sadface: Username is required'
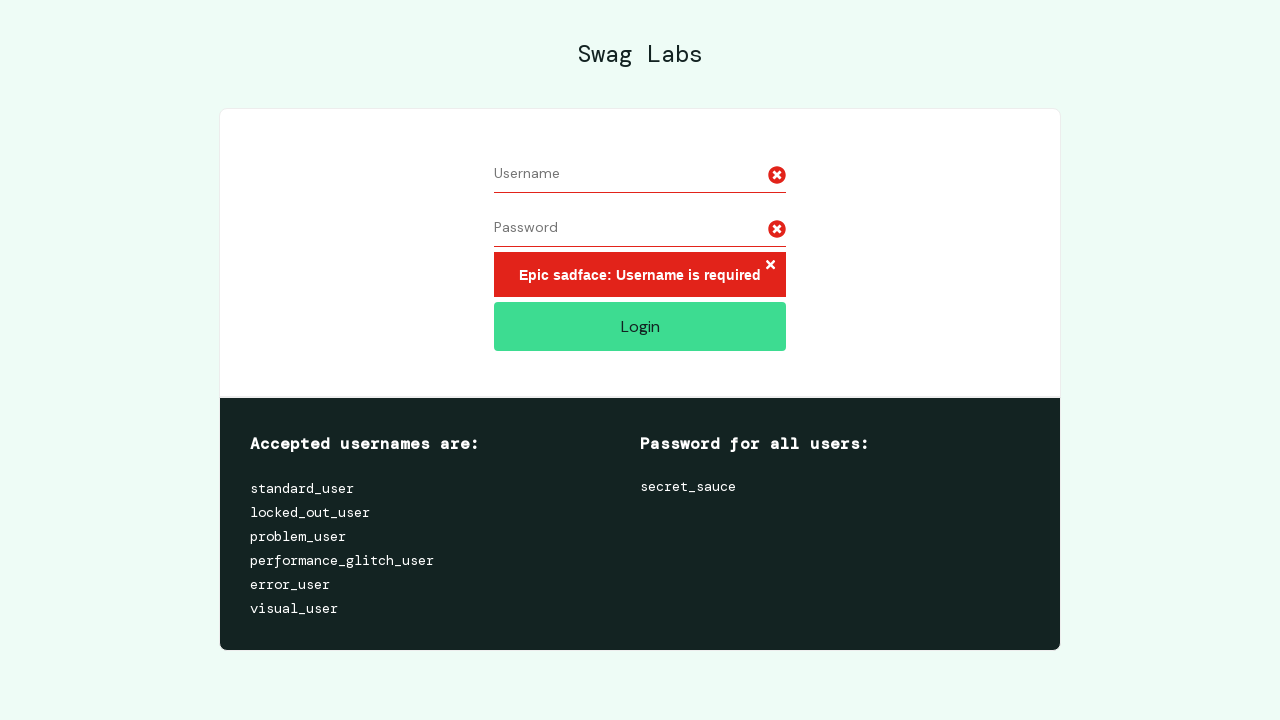

Verified 'Username is required' error message is present
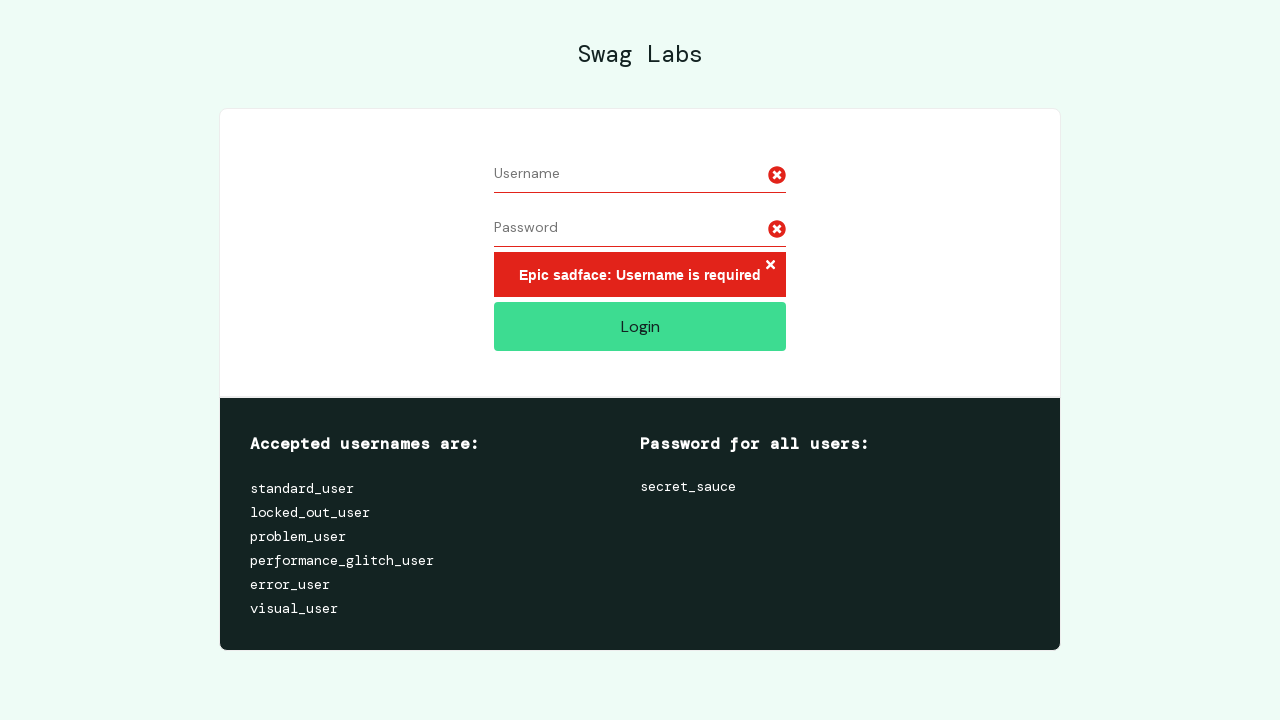

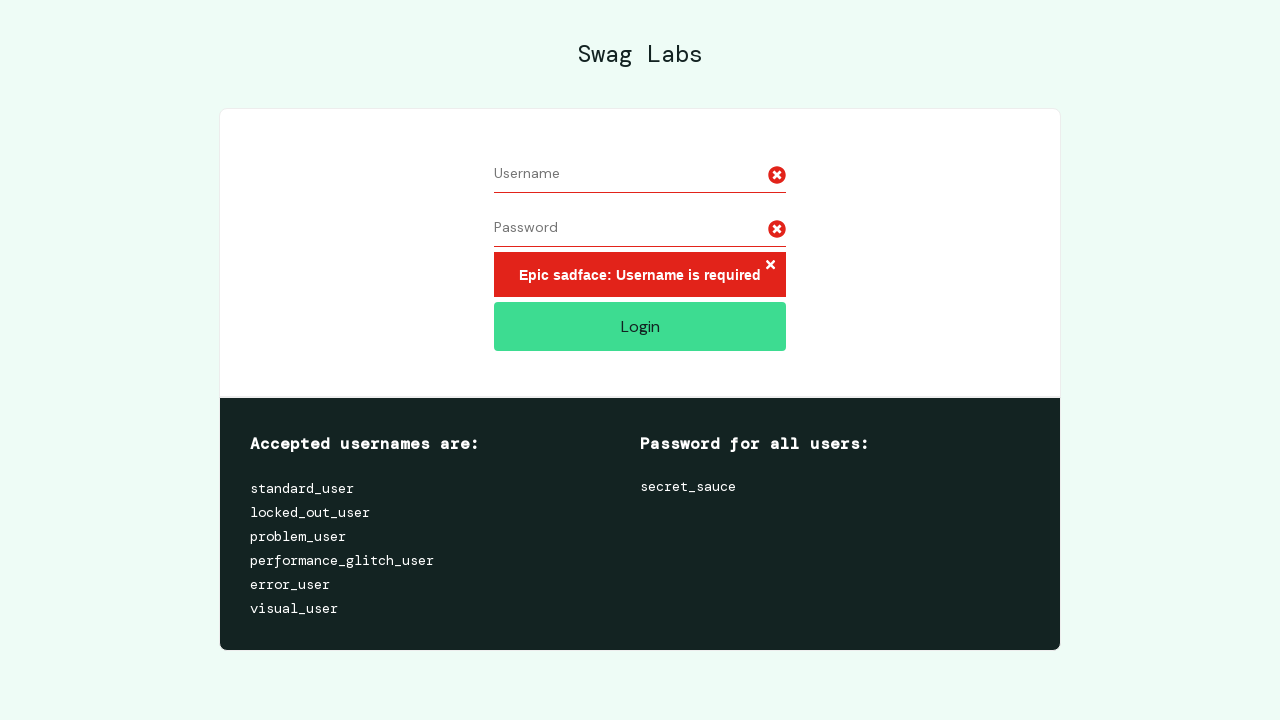